Opens a dropdown menu and clicks on the first dropdown link

Starting URL: https://formy-project.herokuapp.com/buttons#

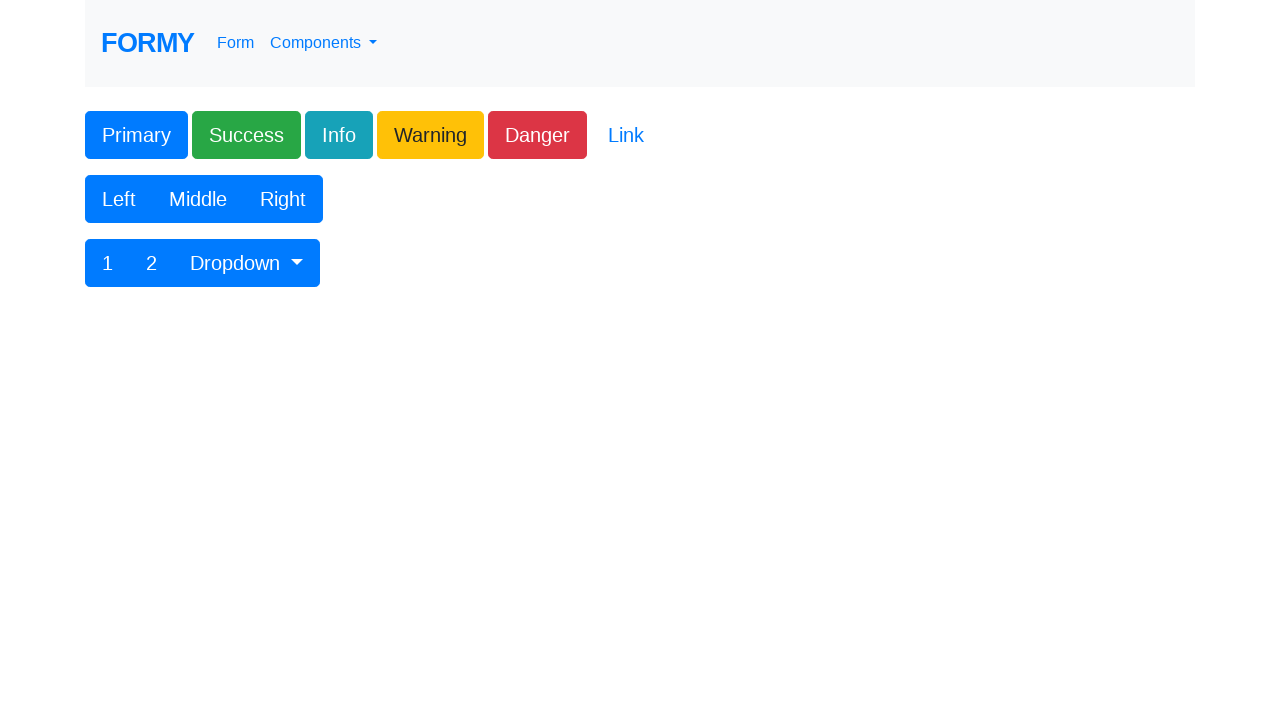

Clicked dropdown button to open menu at (247, 263) on #btnGroupDrop1
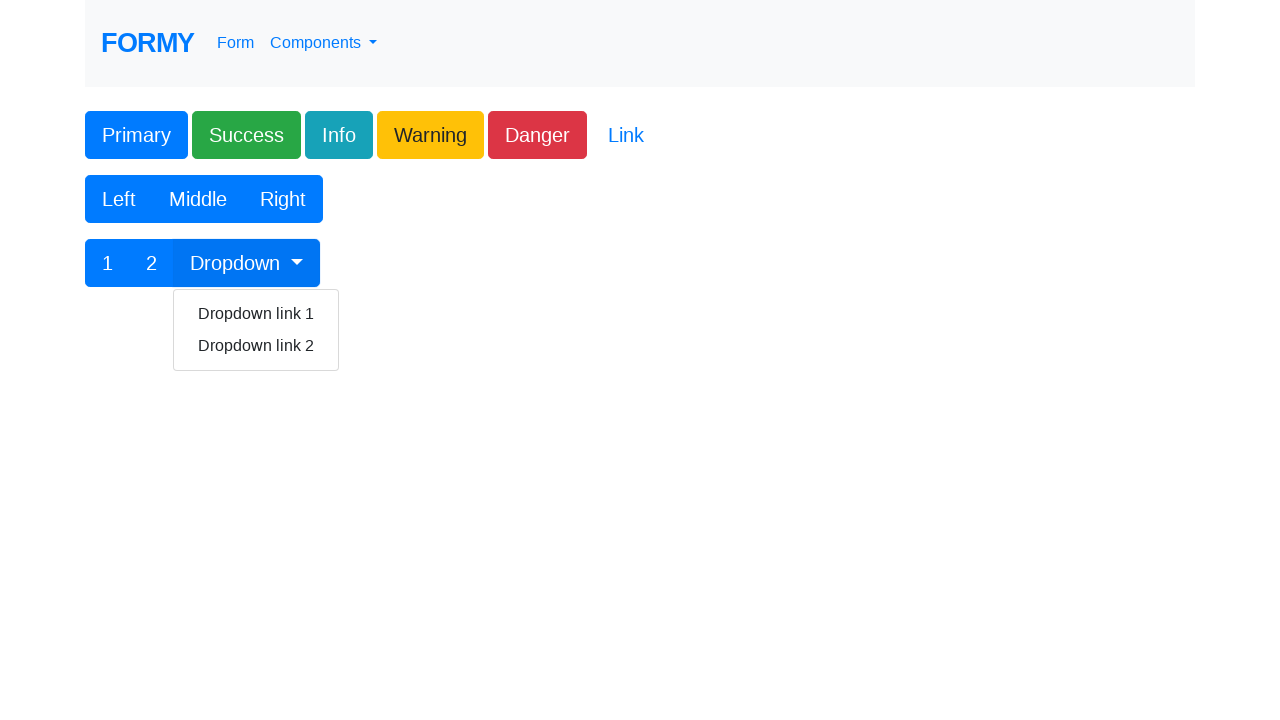

Clicked on first dropdown link at (256, 314) on xpath=//a[contains(text(), 'Dropdown link 1')]
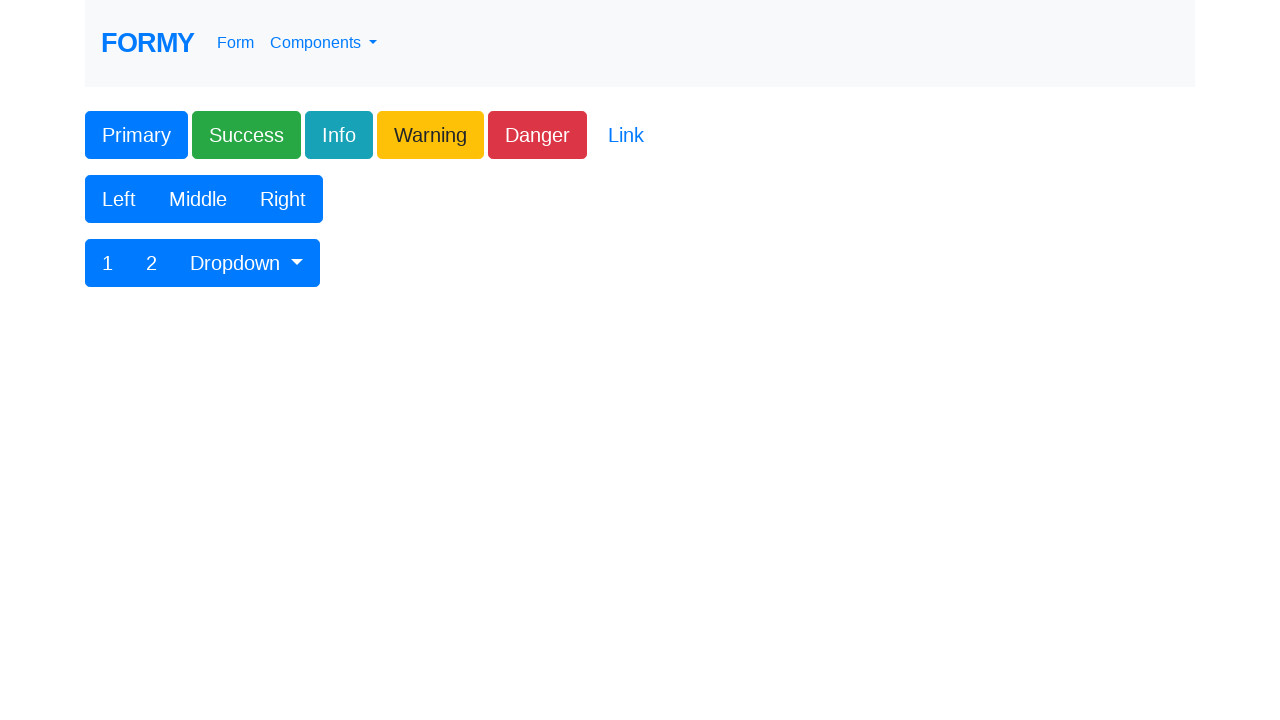

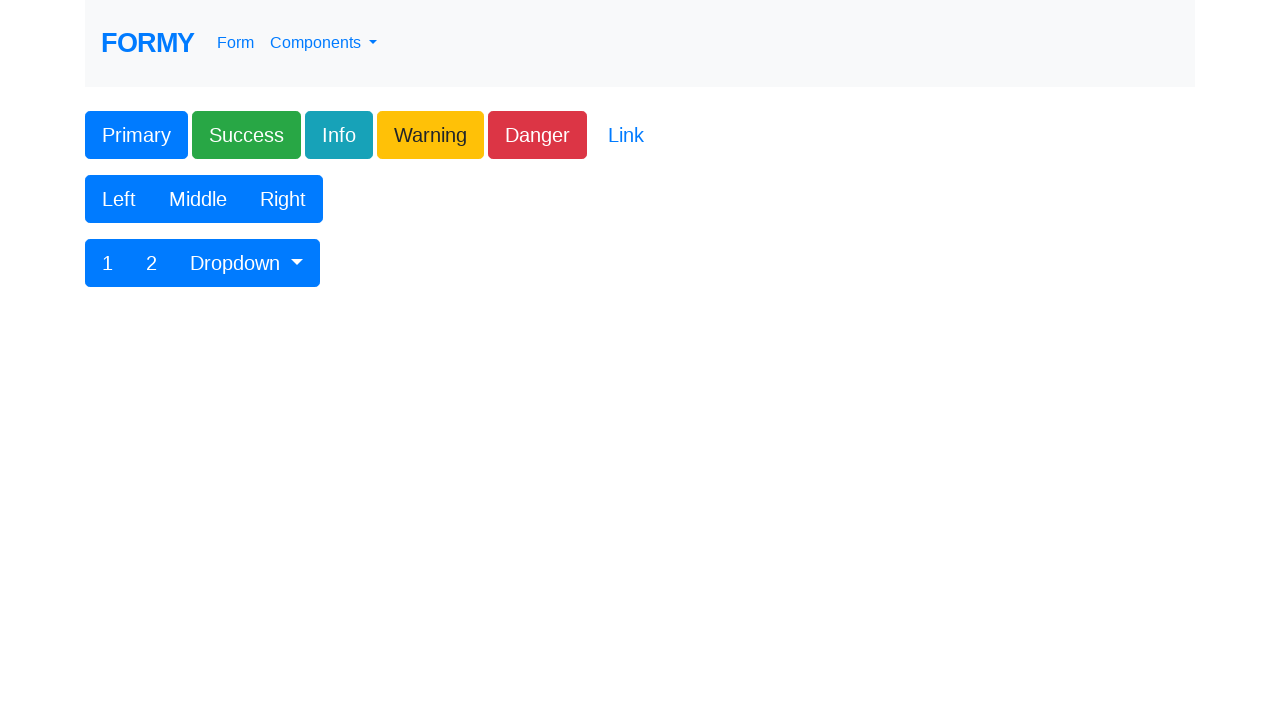